Tests navigation by clicking the "Get started" link and verifying the URL contains "intro"

Starting URL: https://playwright.dev/

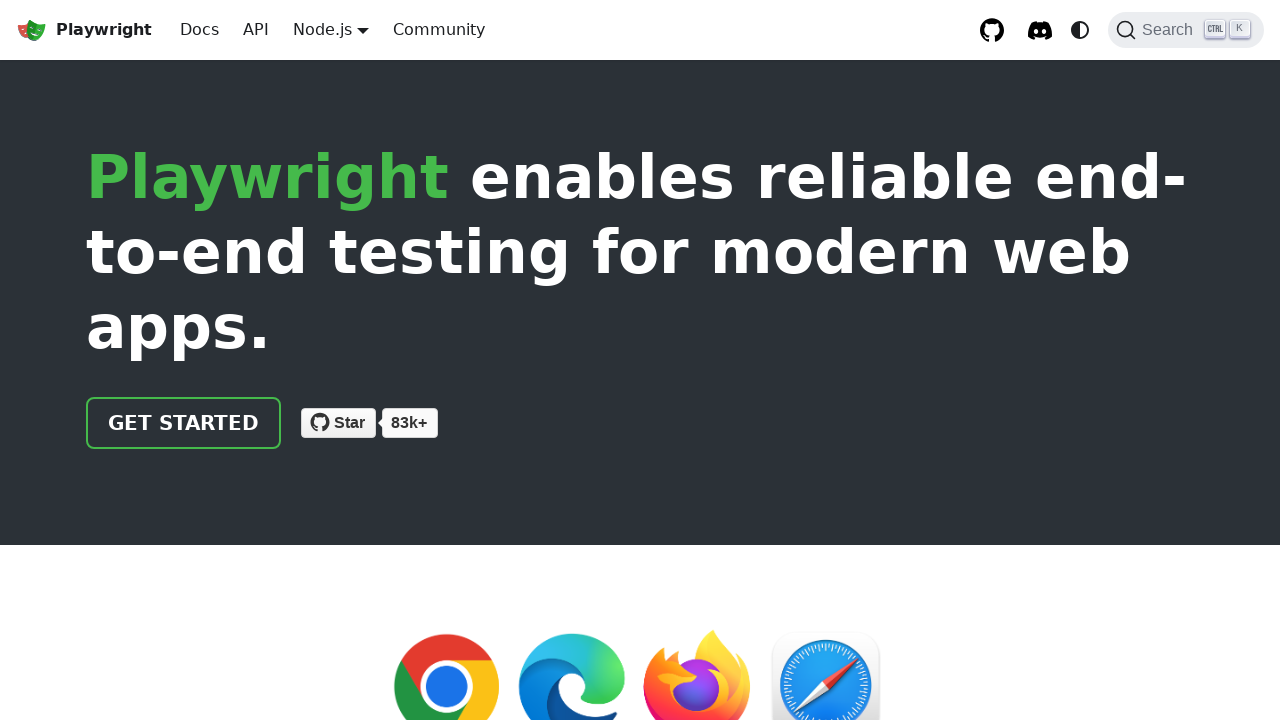

Clicked 'Get started' link at (184, 423) on internal:role=link[name="Get started"i]
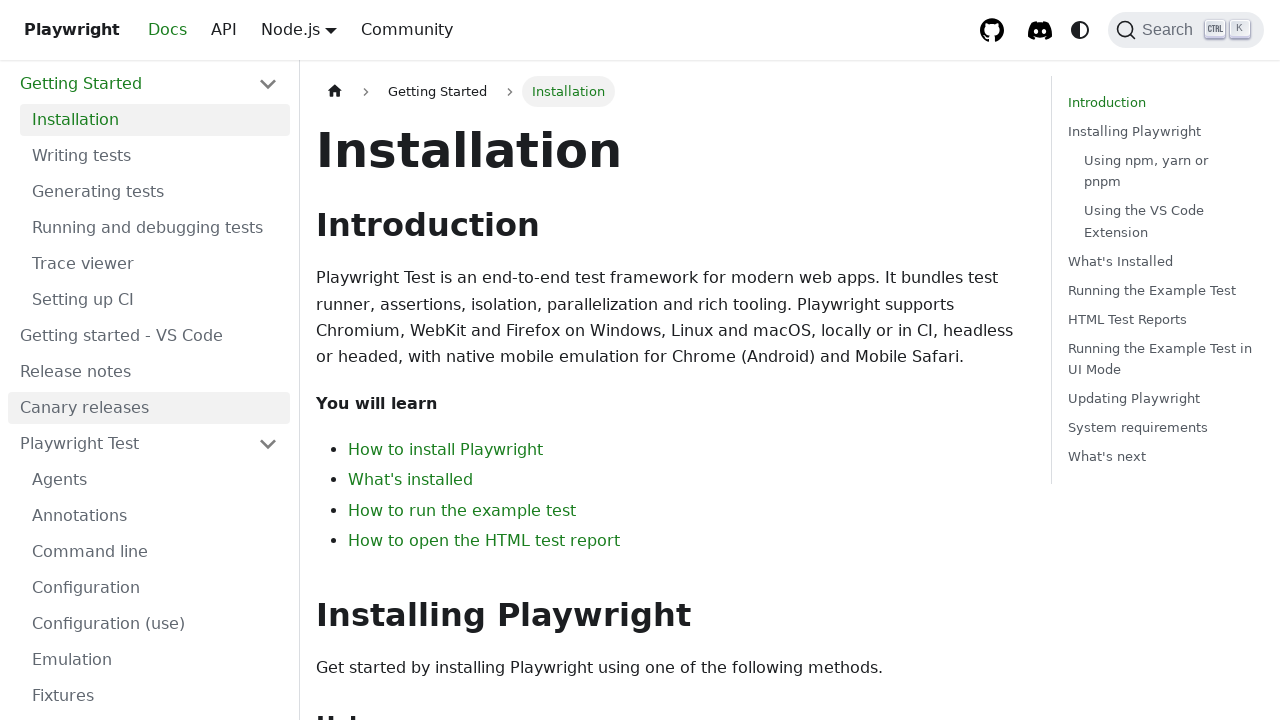

Verified navigation to intro page - URL contains 'intro'
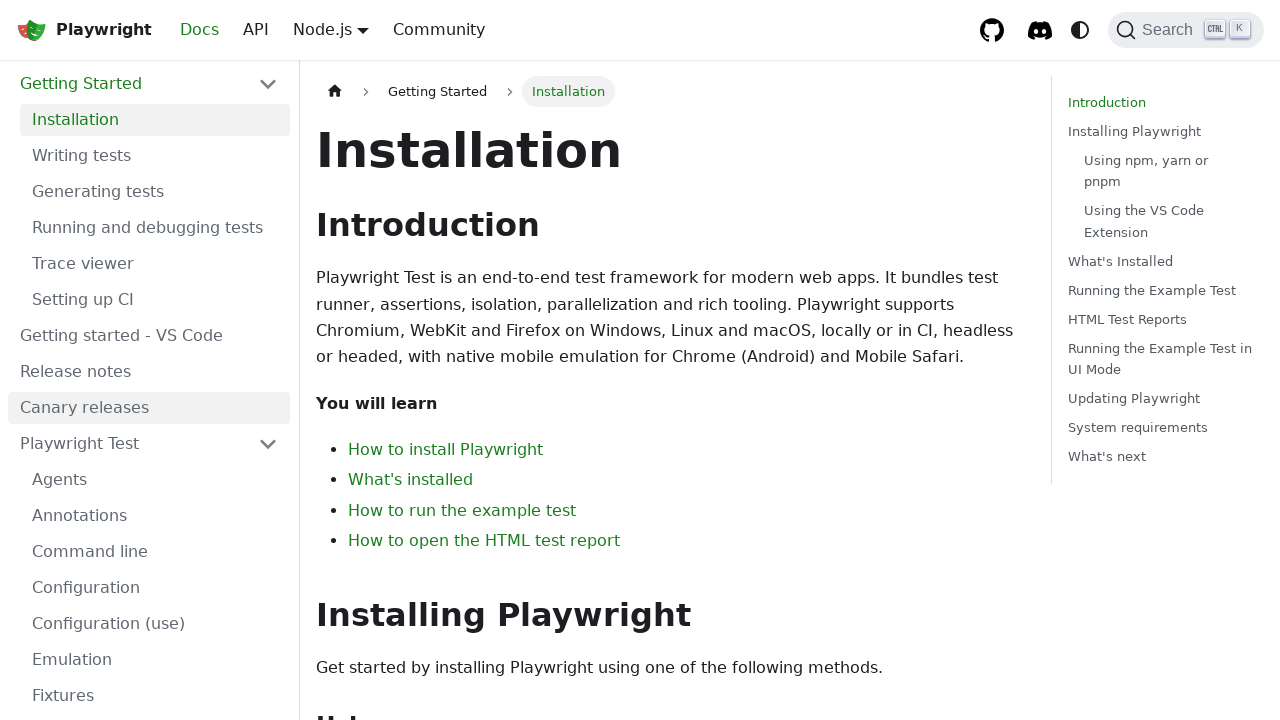

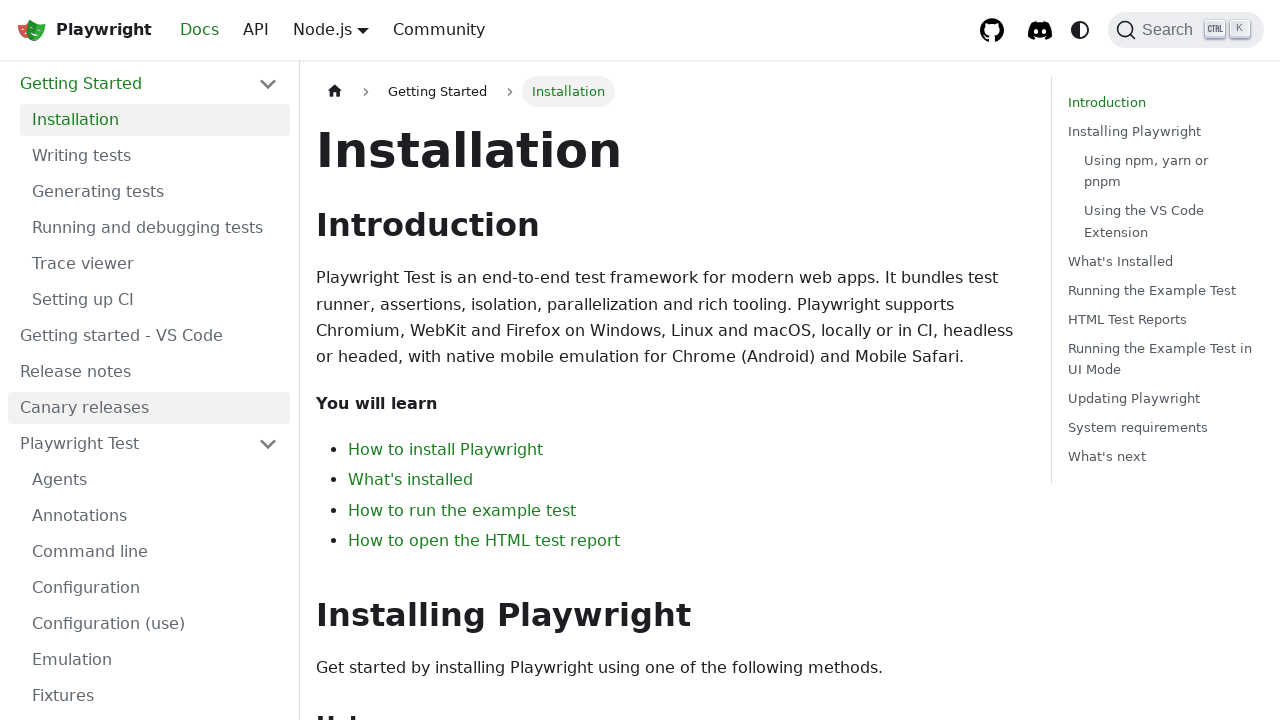